Tests product search functionality by entering "phone" in the search box and verifying that search results are returned (not 0 products found)

Starting URL: https://www.testotomasyonu.com

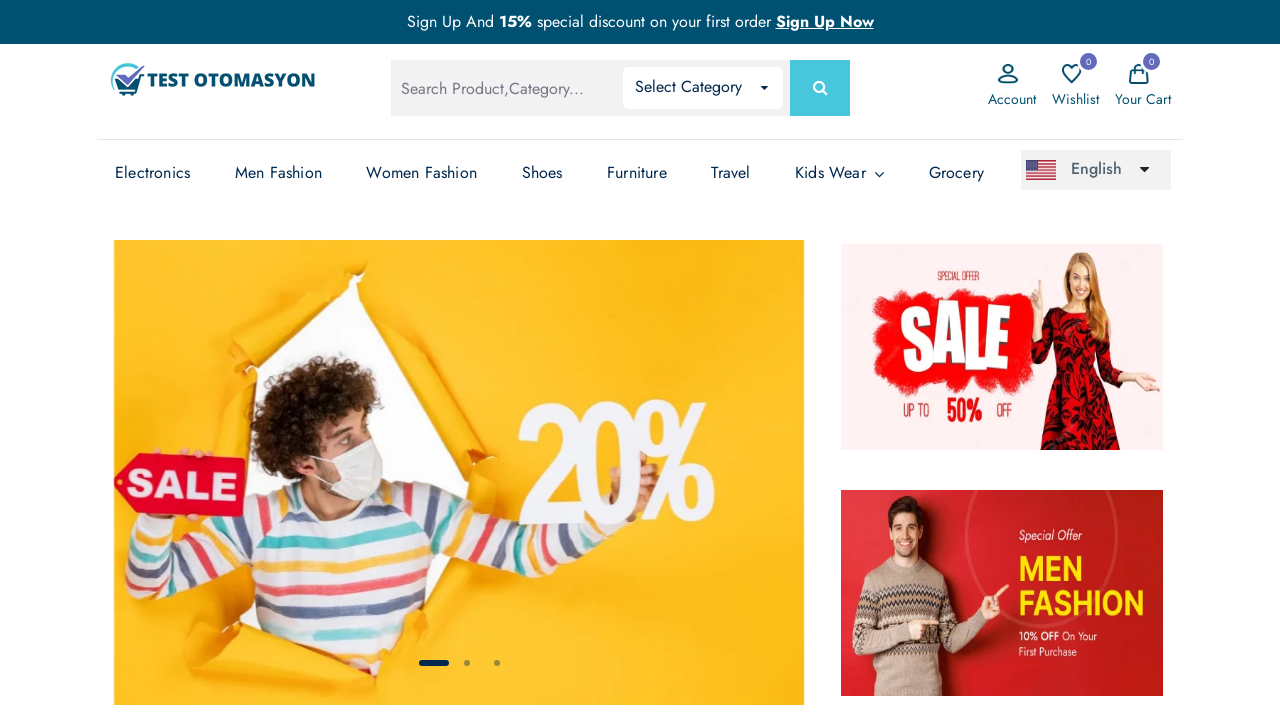

Filled search box with 'phone' on #global-search
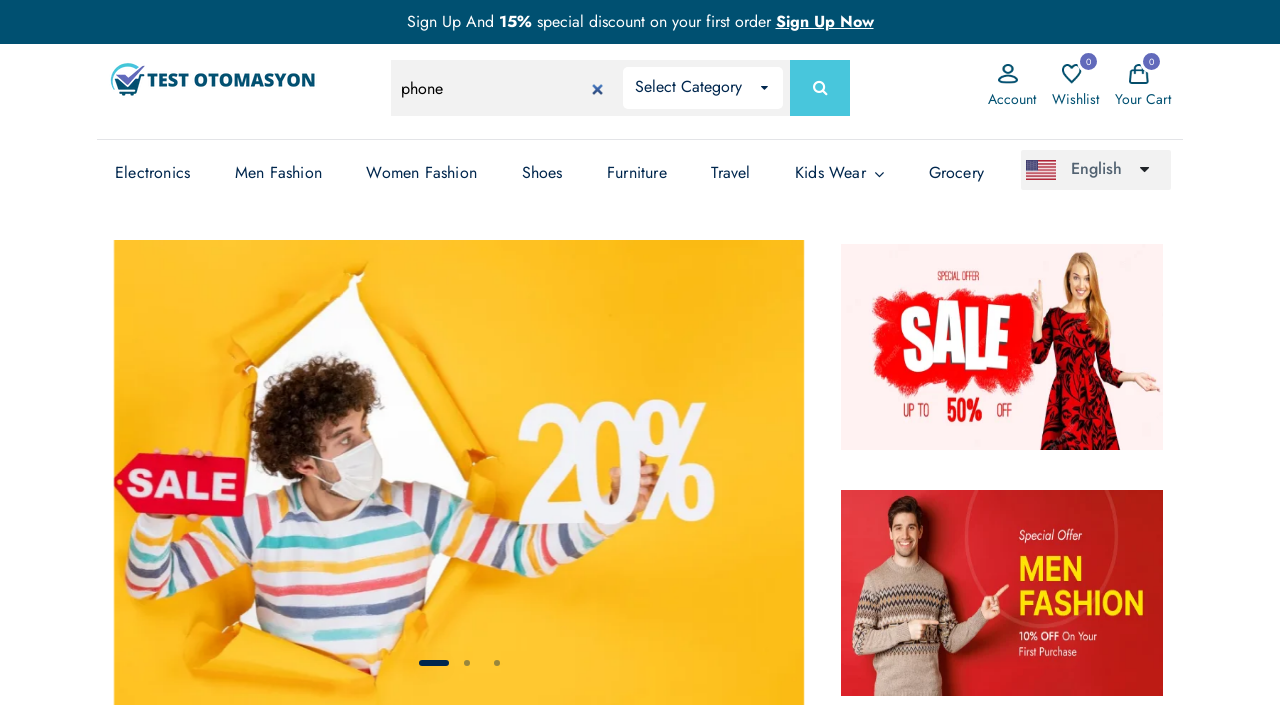

Pressed Enter to submit search on #global-search
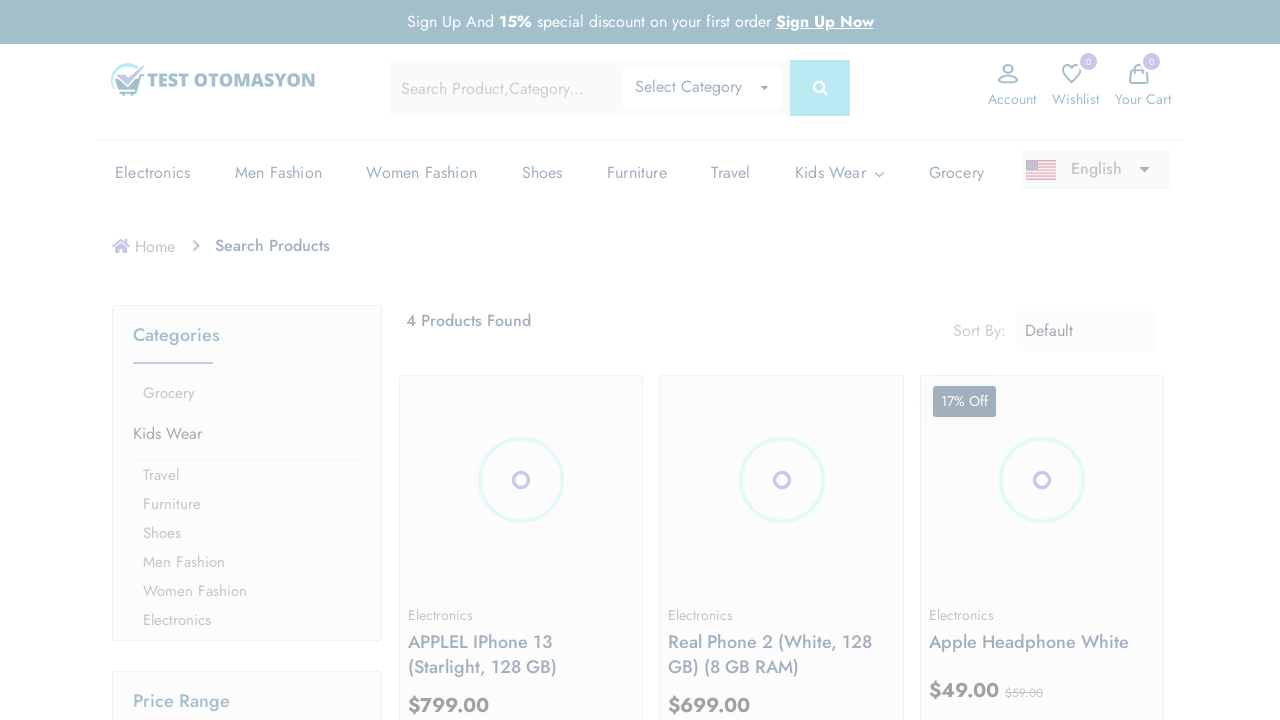

Search results loaded - product count text appeared
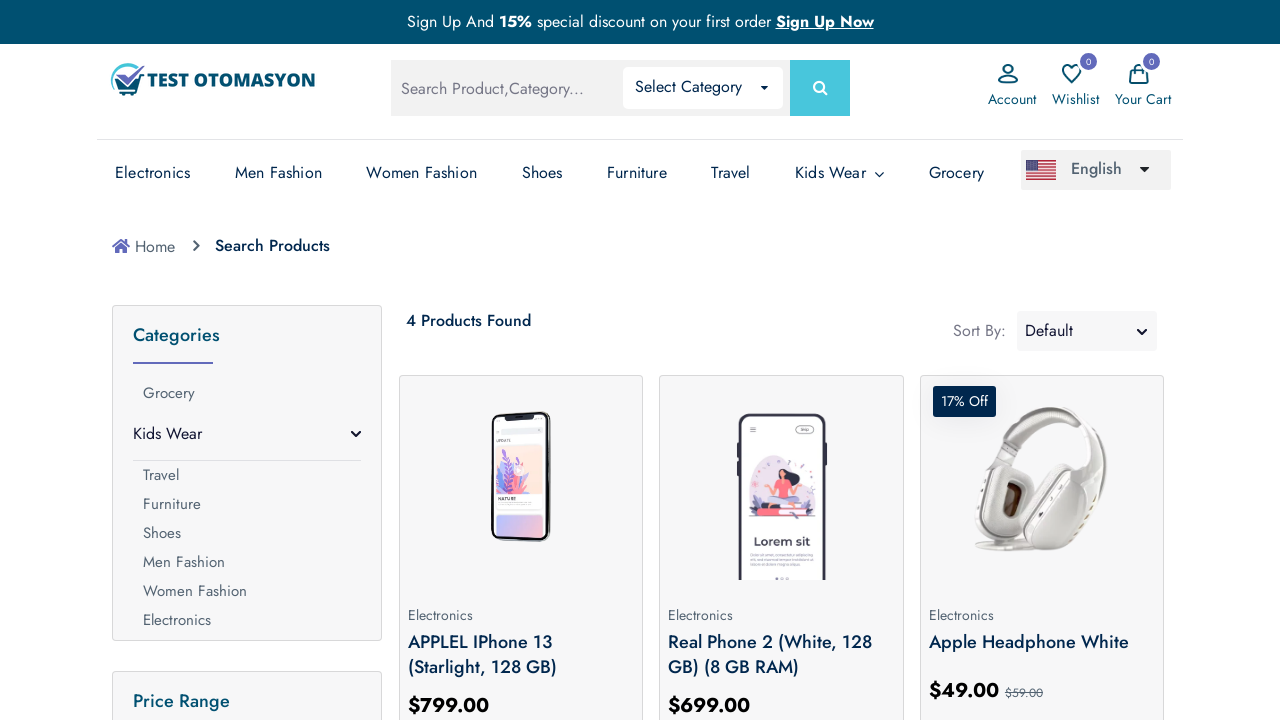

Retrieved product count text: '4 Products Found'
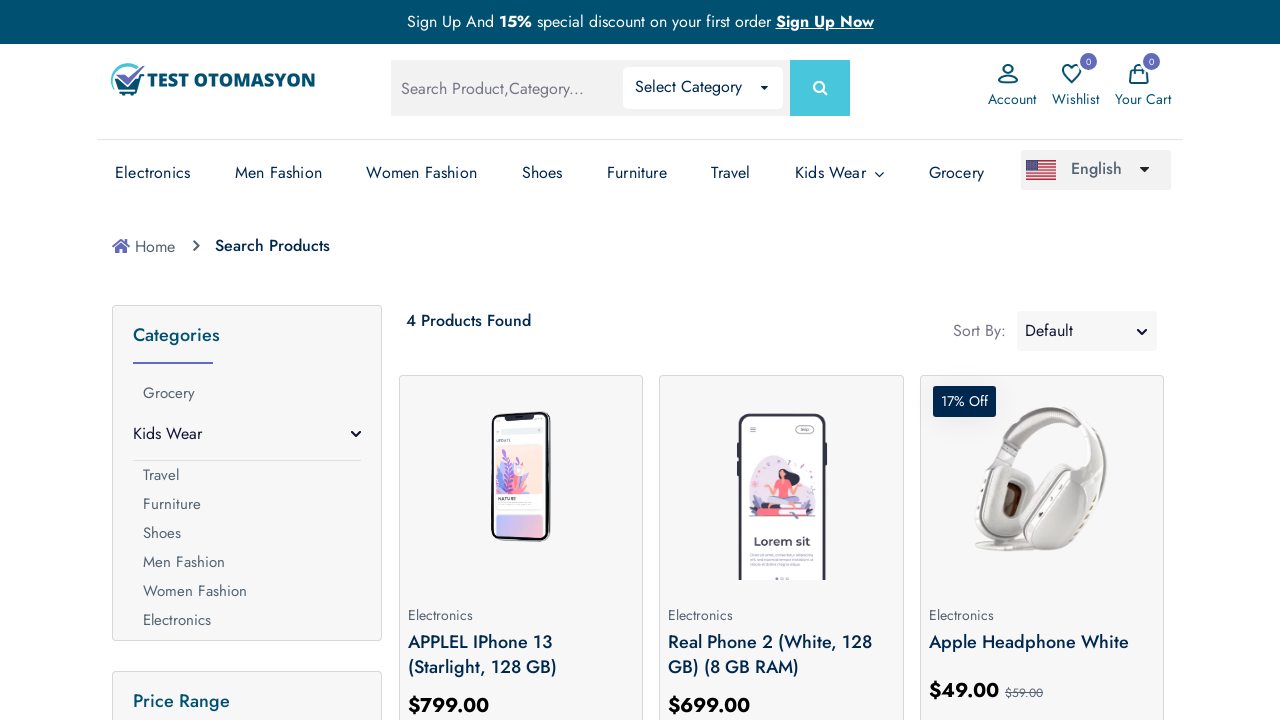

Verified that search results contain products (not '0 Products Found')
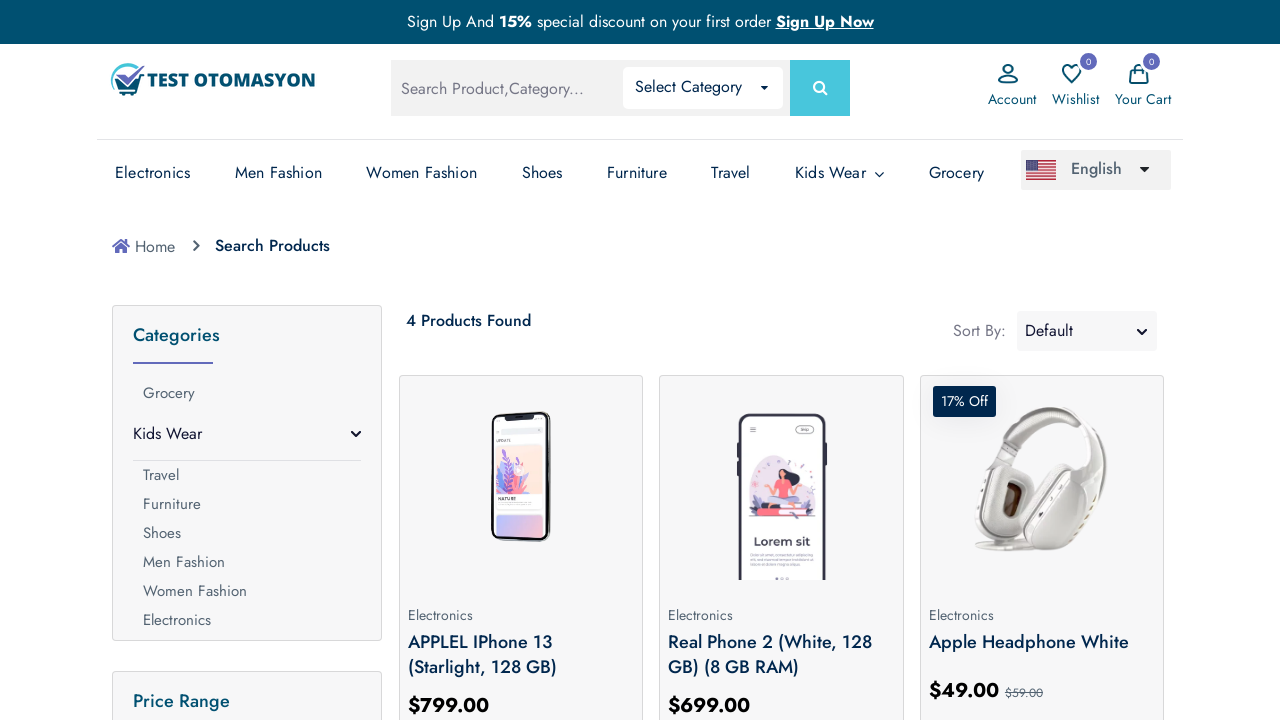

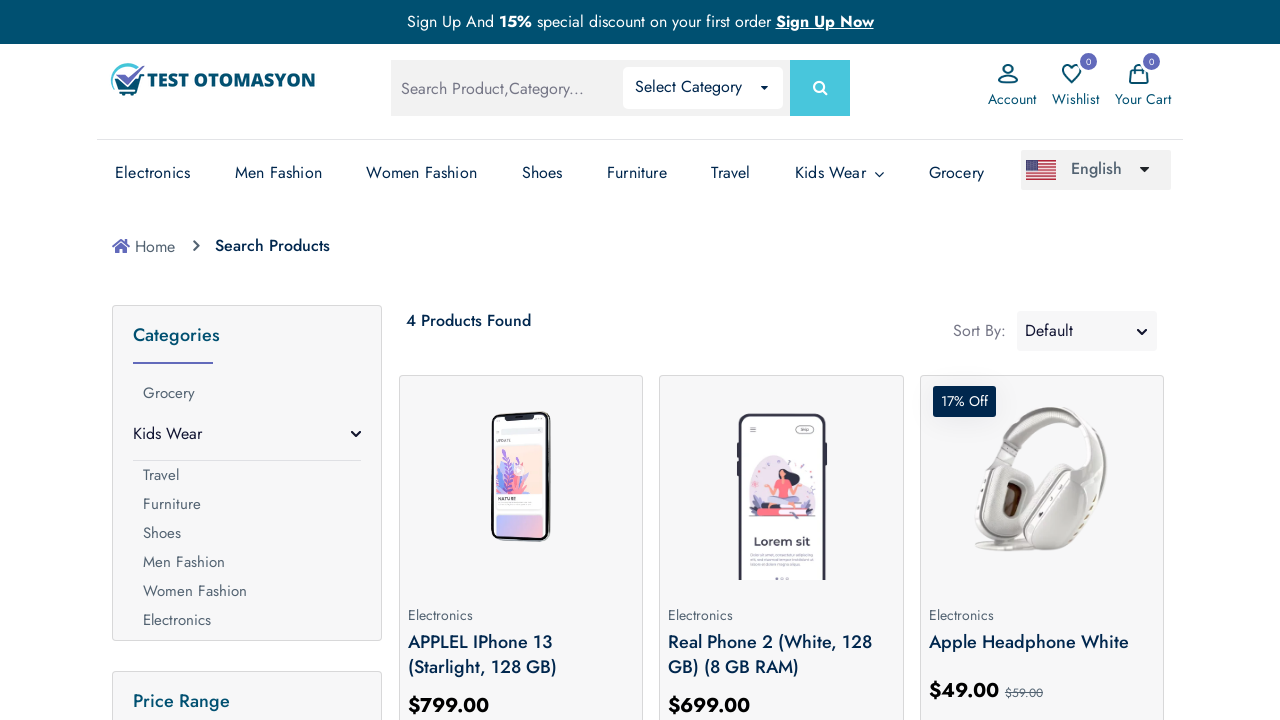